Tests right-click context menu functionality on a search field by performing a context click action

Starting URL: http://omayo.blogspot.com/

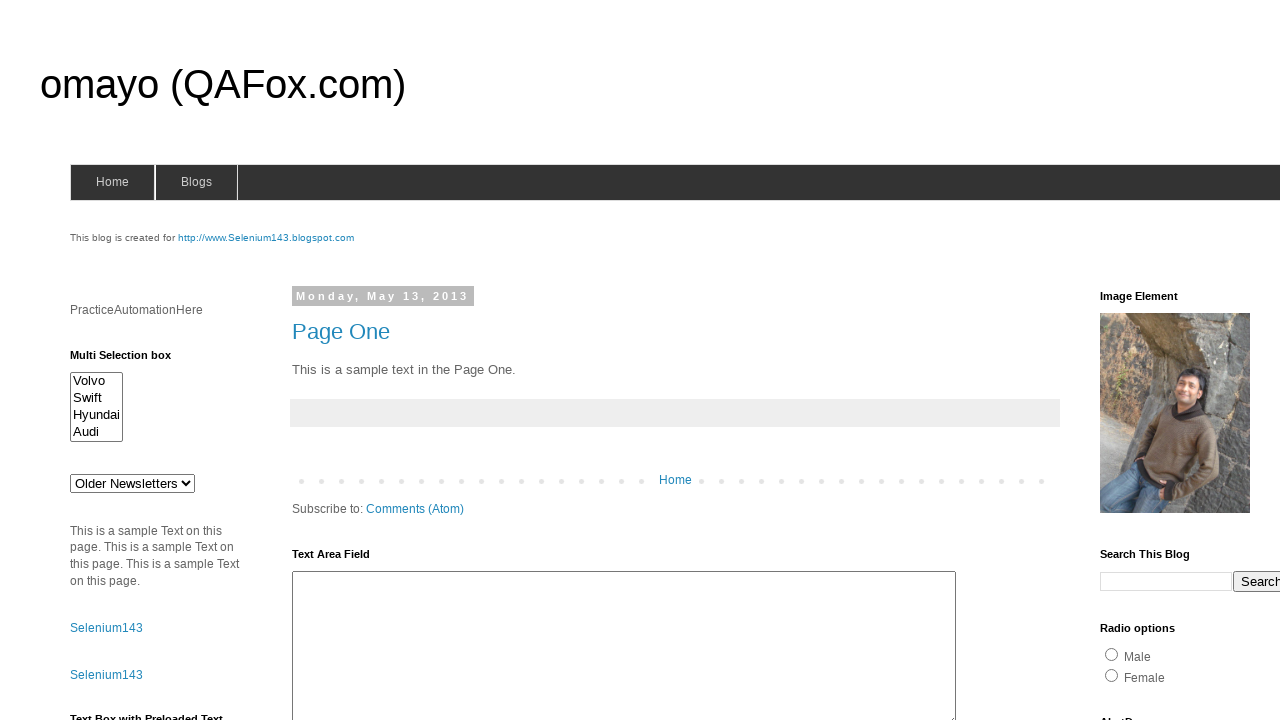

Located search field element
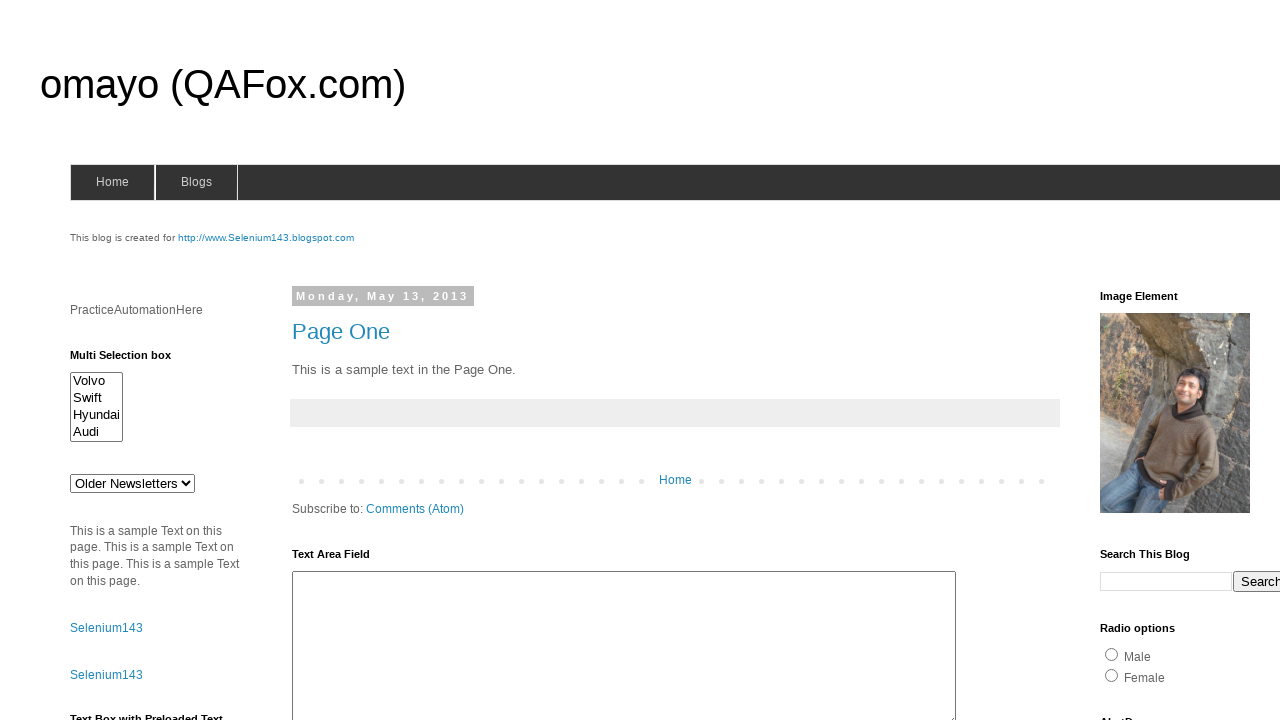

Performed right-click context menu on search field at (1166, 581) on input[name='q']
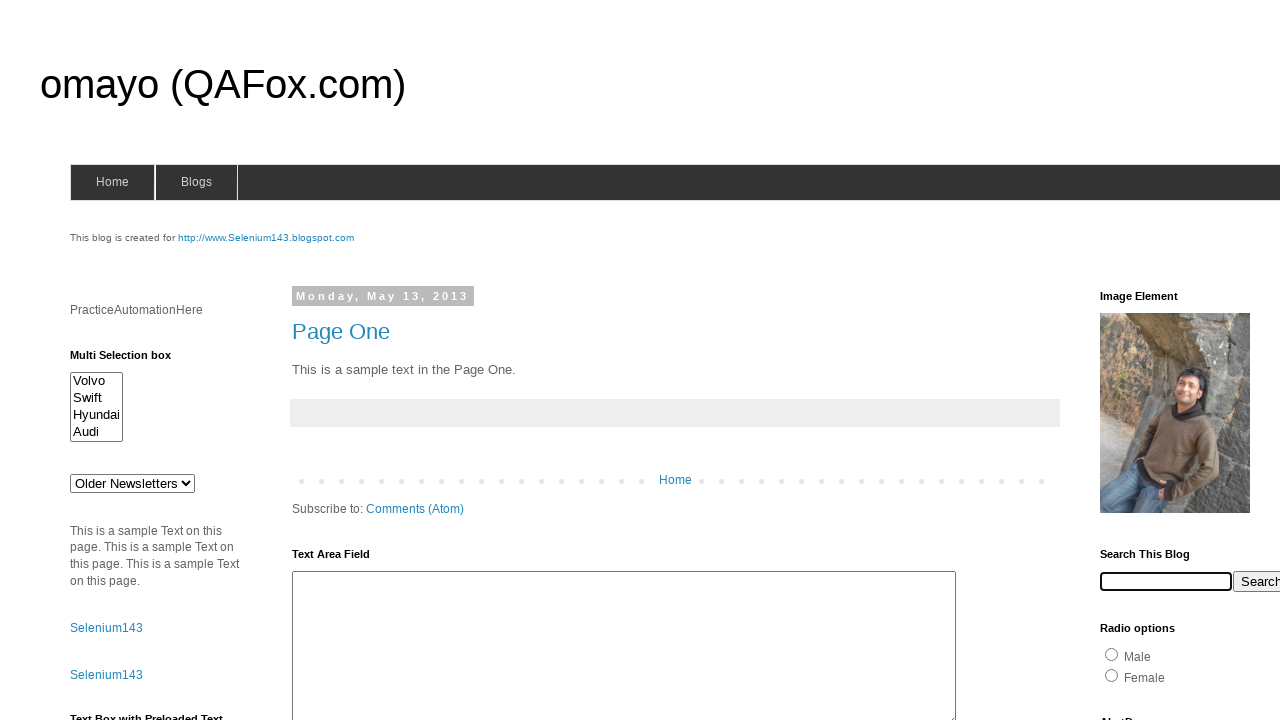

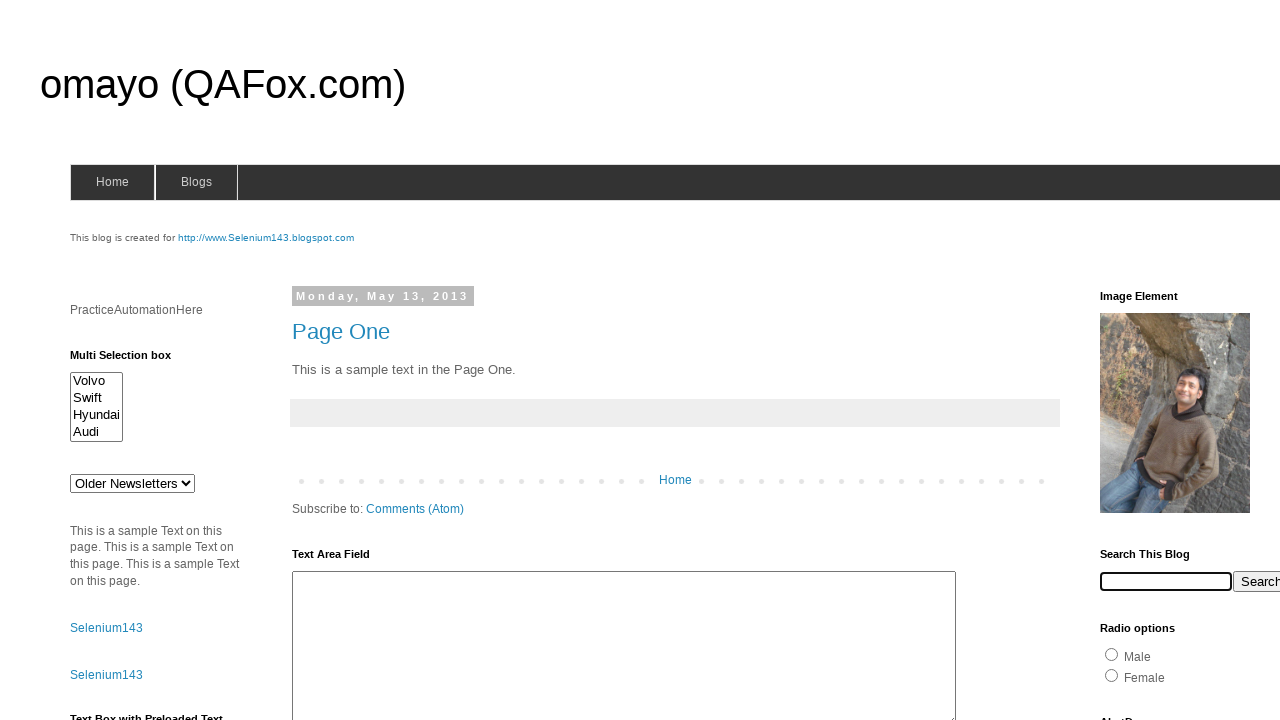